Tests adding multiple specific products (Pomegranate, Raspberry, Strawberry, Water Melon) to the shopping cart on a grocery e-commerce practice site by iterating through product listings and clicking add to cart buttons.

Starting URL: https://rahulshettyacademy.com/seleniumPractise/#/

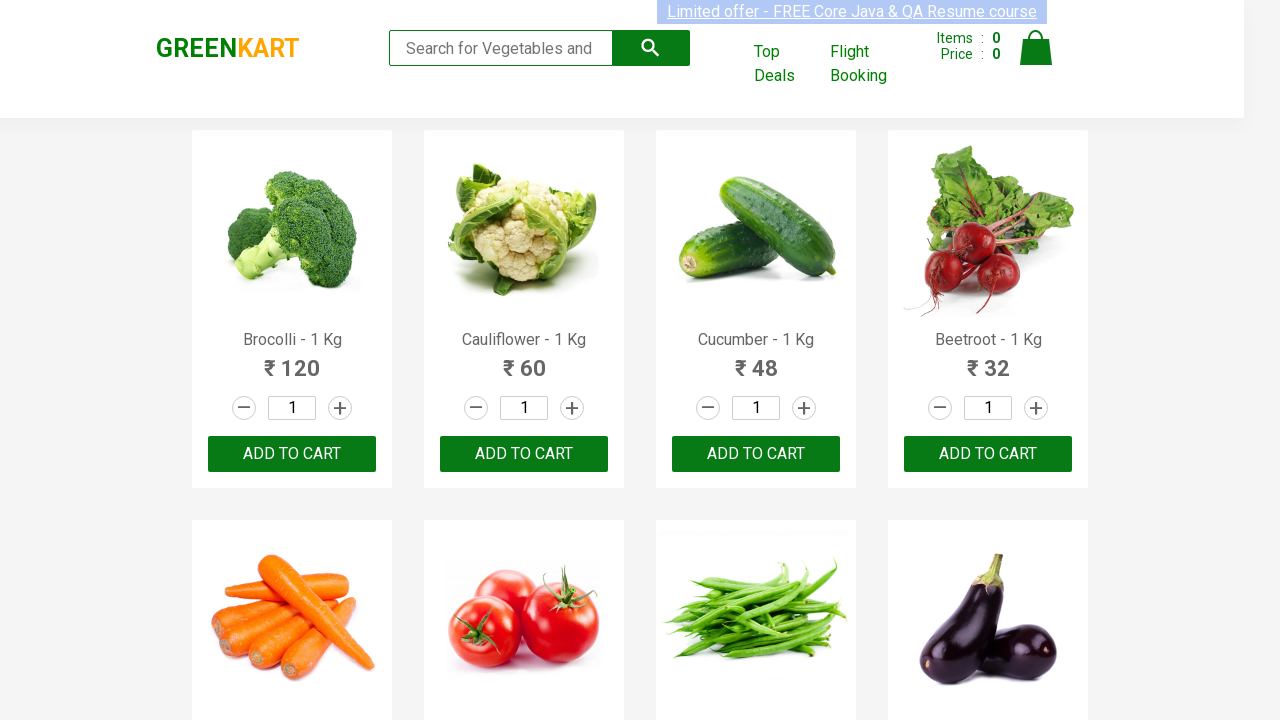

Waited for product listings to load
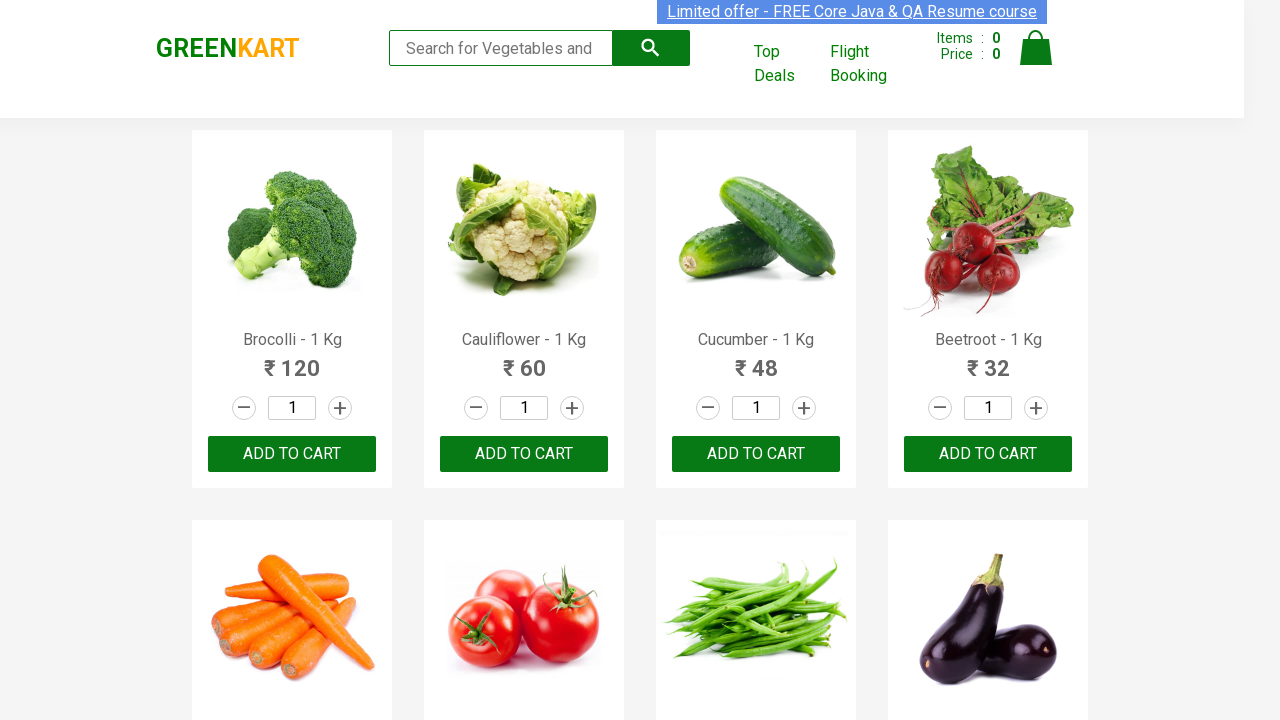

Retrieved all product name elements from the page
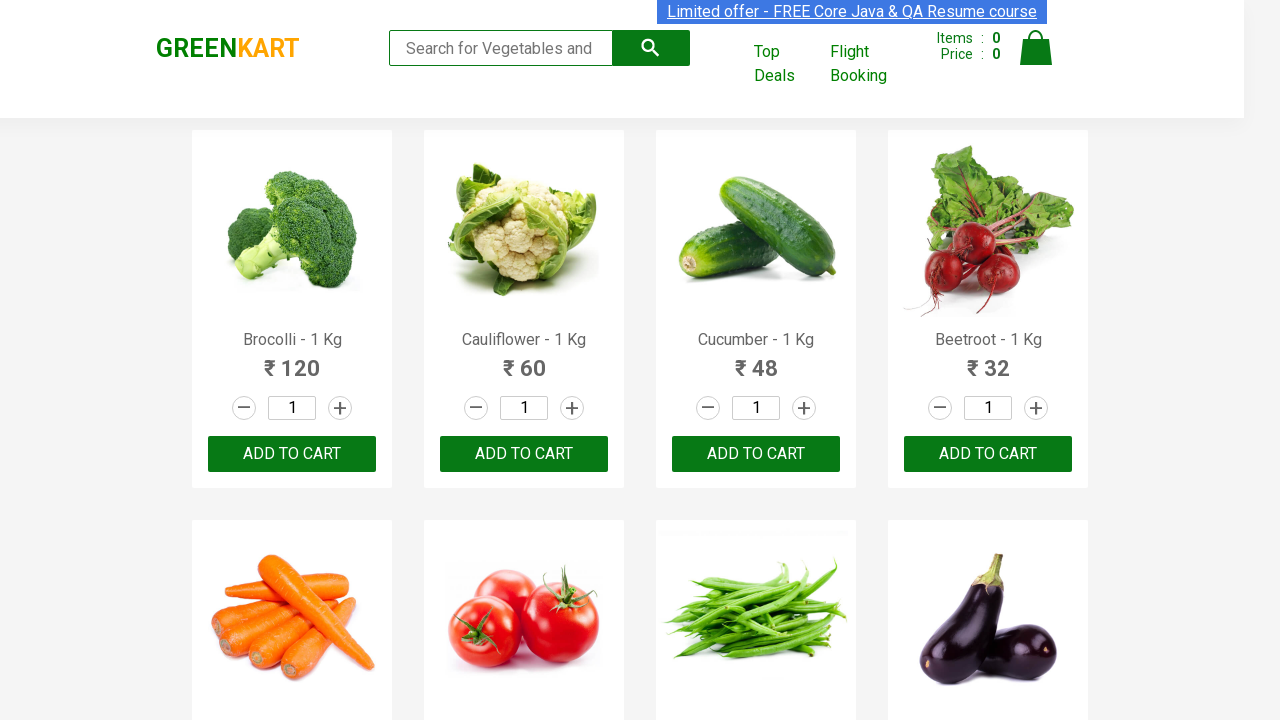

Clicked 'Add to Cart' button for Pomegranate at (524, 360) on div.product-action > button >> nth=21
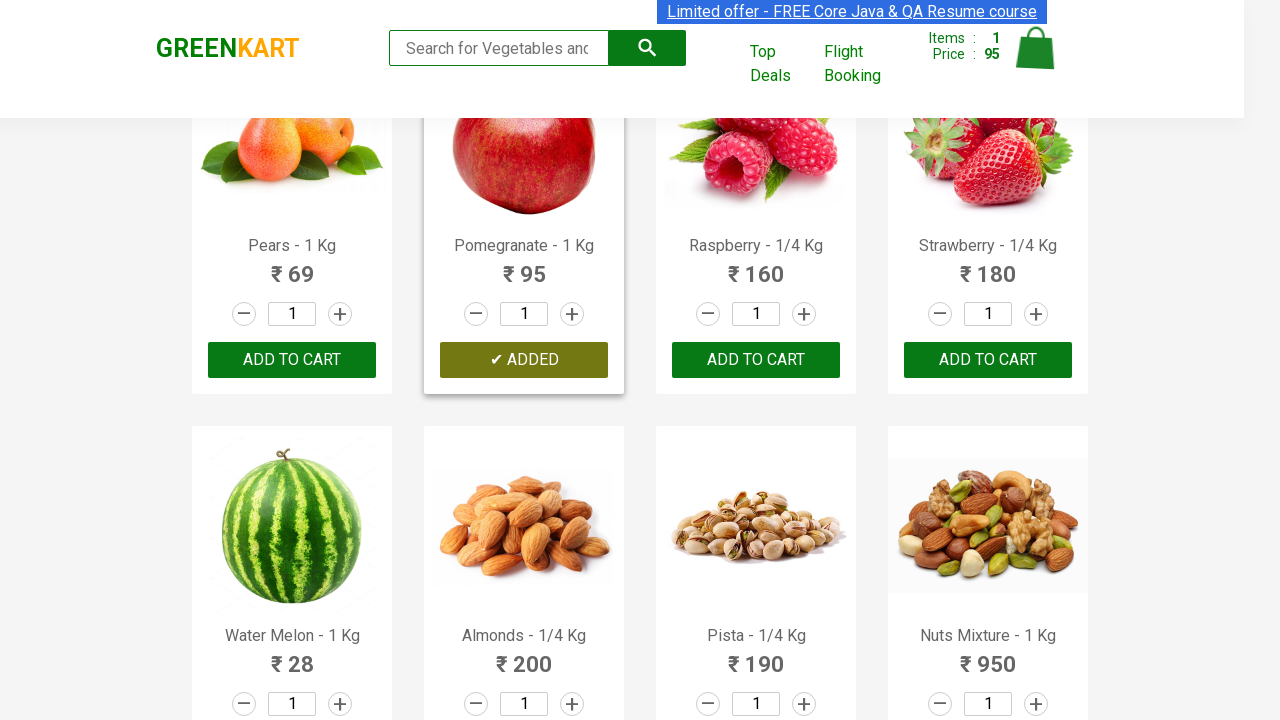

Clicked 'Add to Cart' button for Raspberry at (756, 360) on div.product-action > button >> nth=22
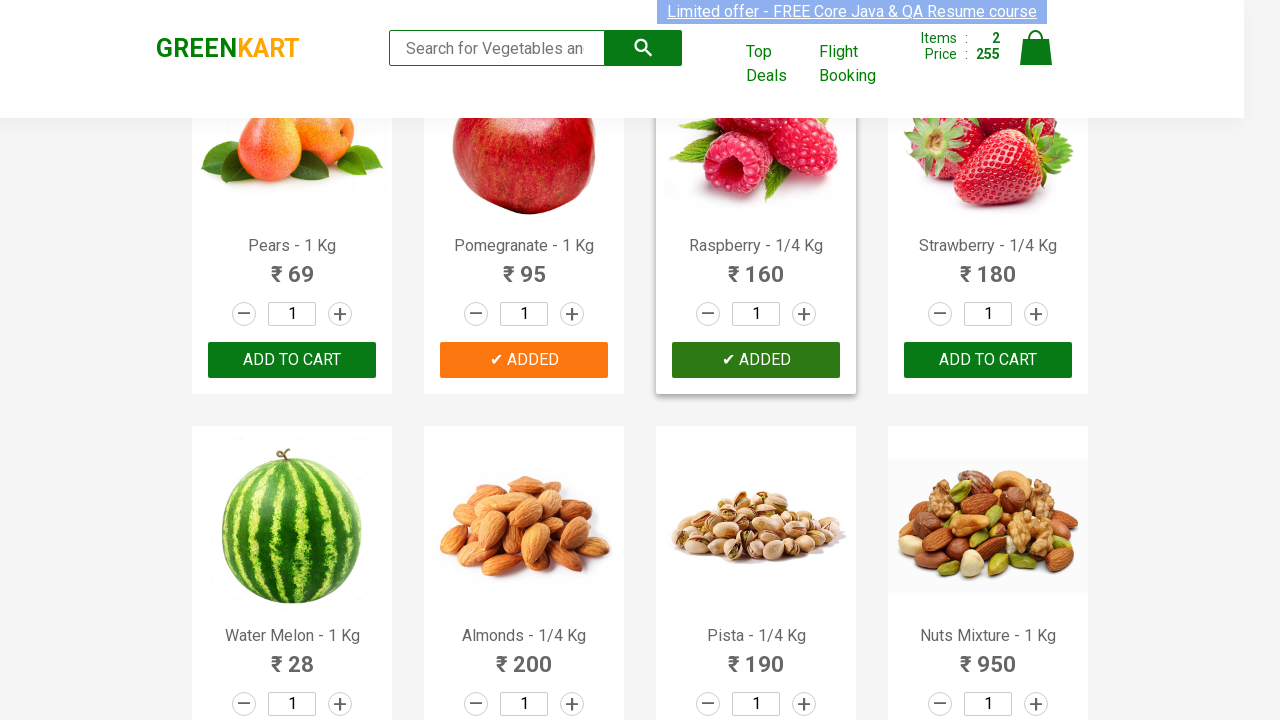

Clicked 'Add to Cart' button for Strawberry at (988, 360) on div.product-action > button >> nth=23
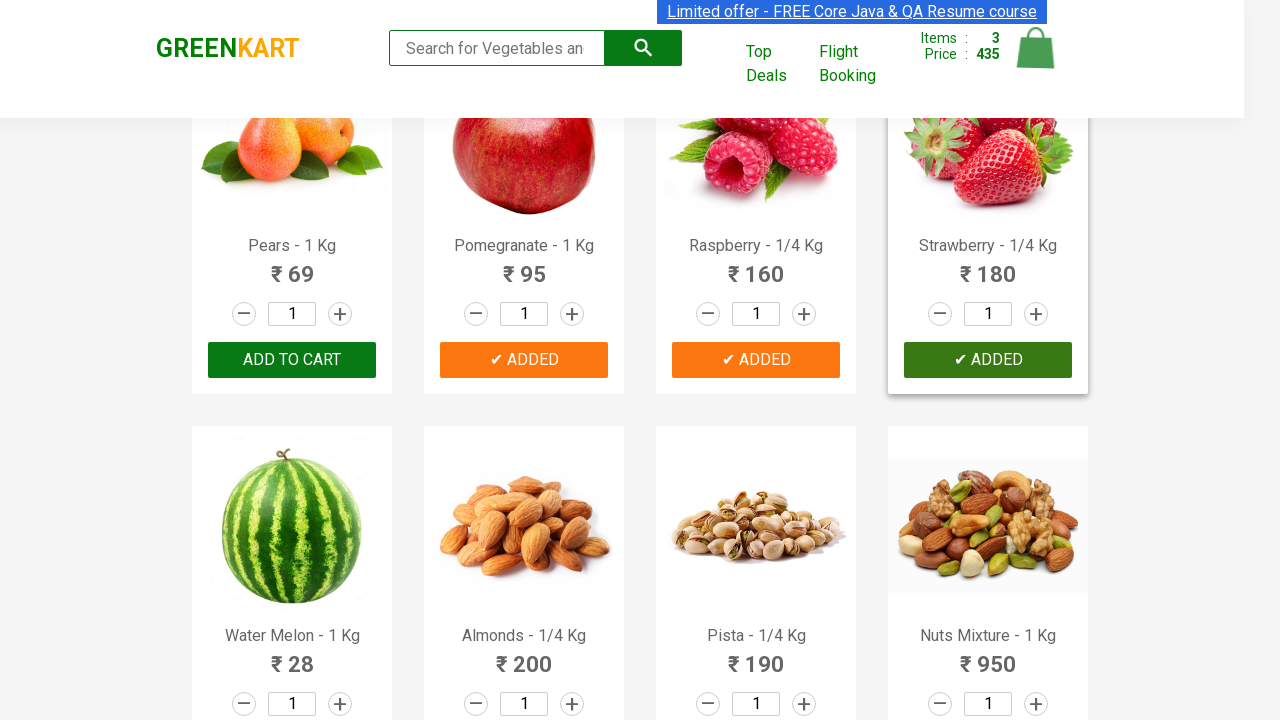

Clicked 'Add to Cart' button for Water Melon at (292, 360) on div.product-action > button >> nth=24
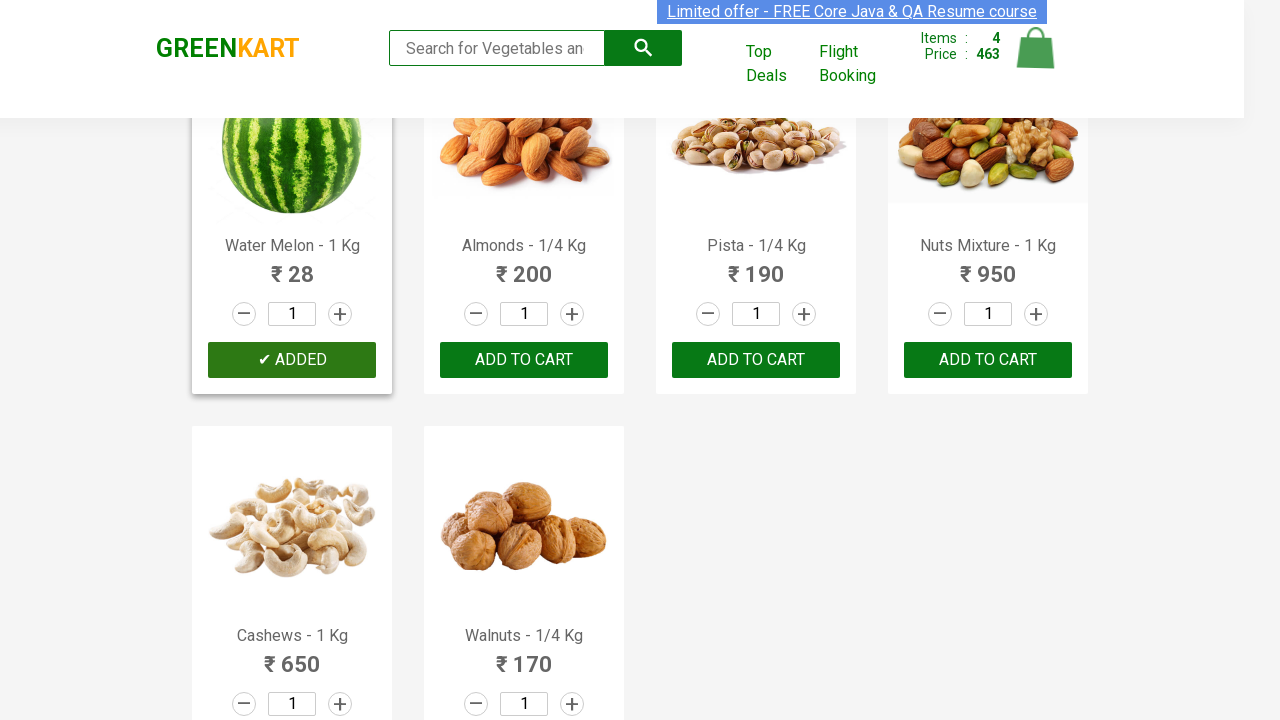

All 4 target products (Pomegranate, Raspberry, Strawberry, Water Melon) have been added to cart
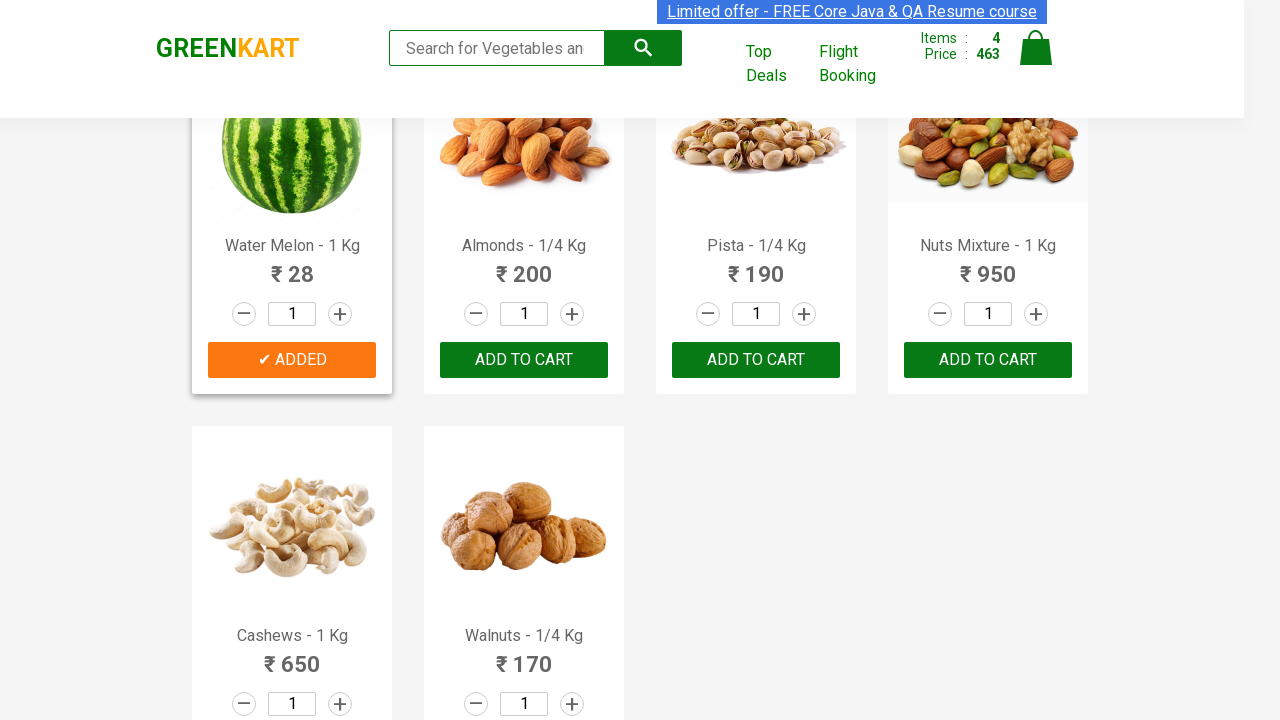

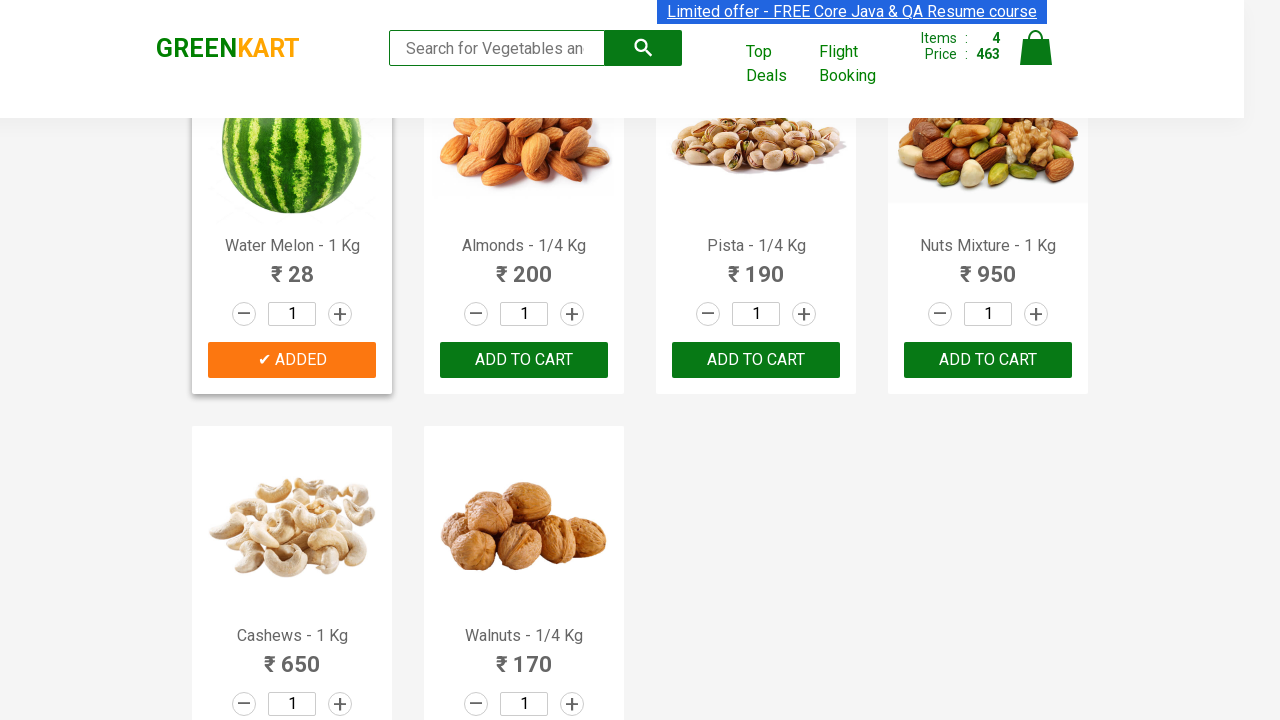